Tests double-click and right-click mouse actions on buttons, verifying that corresponding messages are displayed after each action

Starting URL: https://demoqa.com/buttons

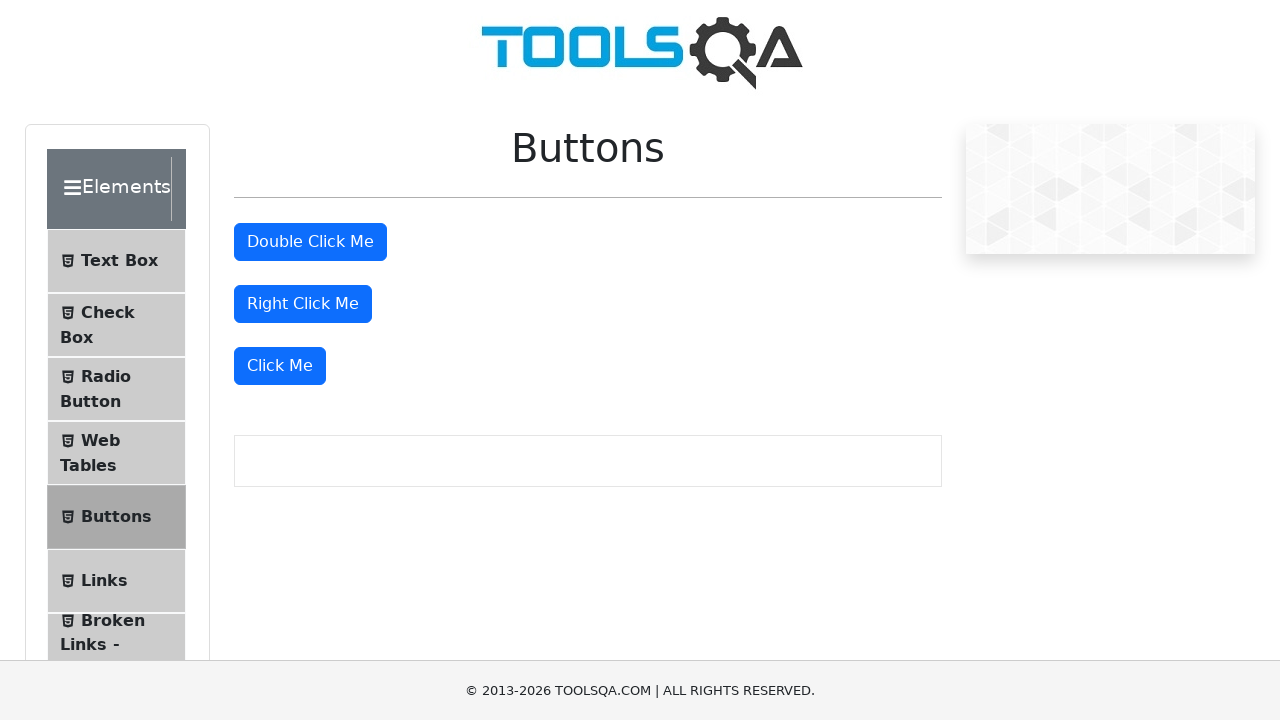

Double-clicked on the double click button at (310, 242) on #doubleClickBtn
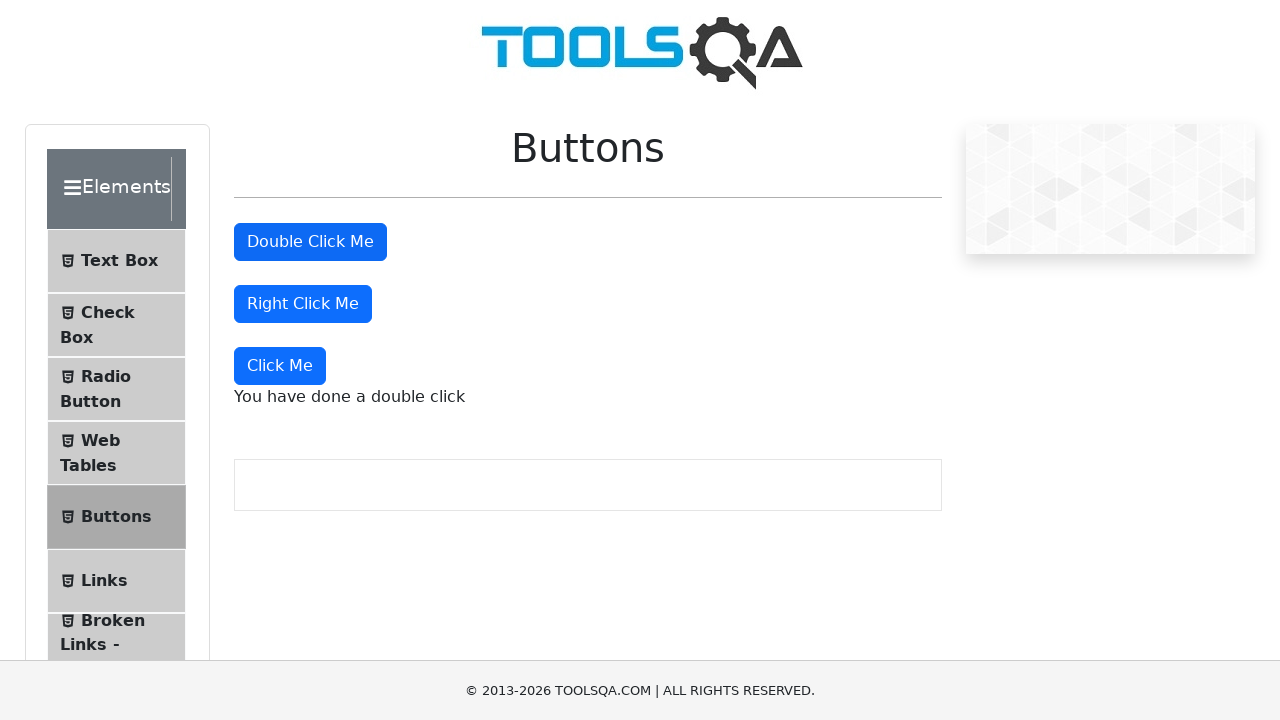

Waited for double click message to appear
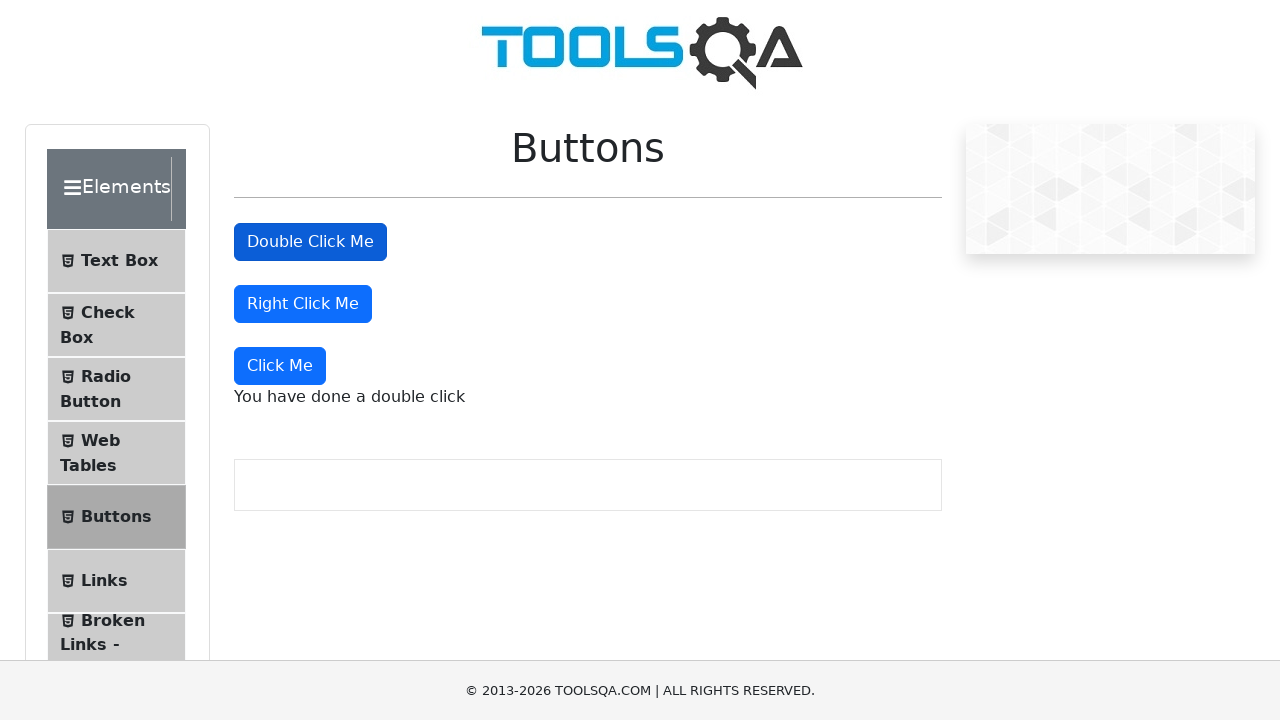

Verified that double click message is visible
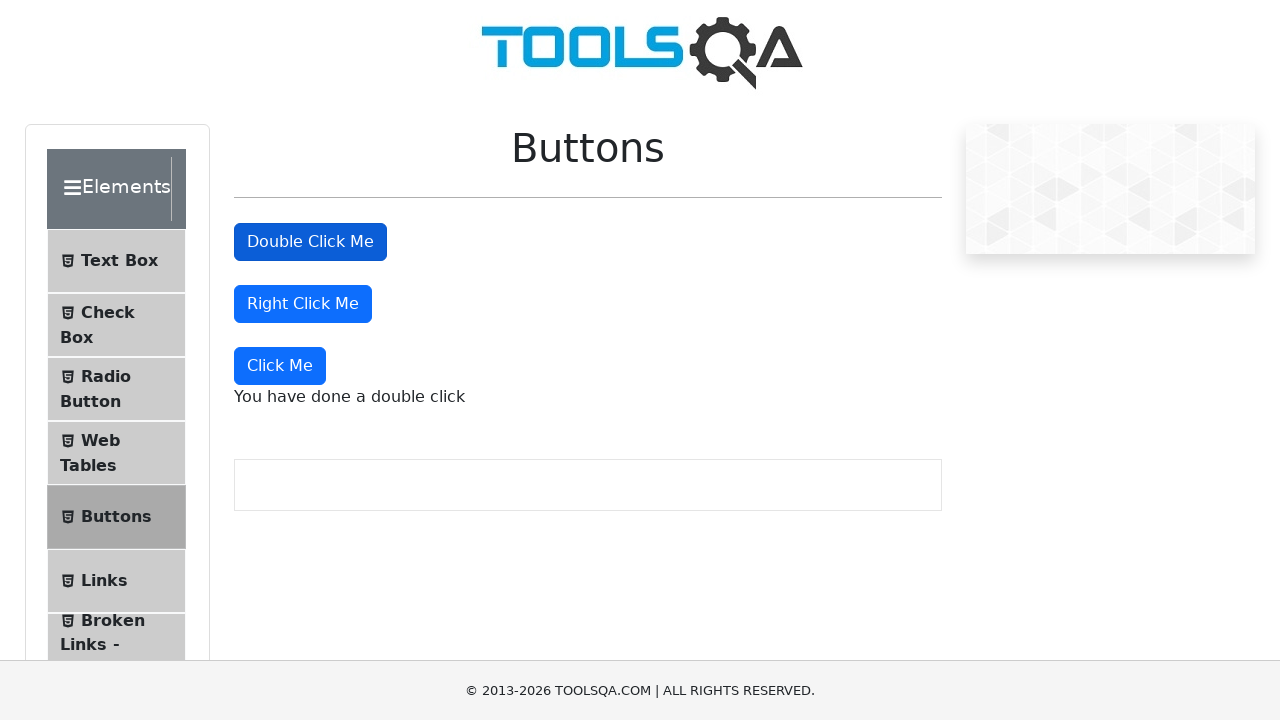

Right-clicked on the right click button at (303, 304) on #rightClickBtn
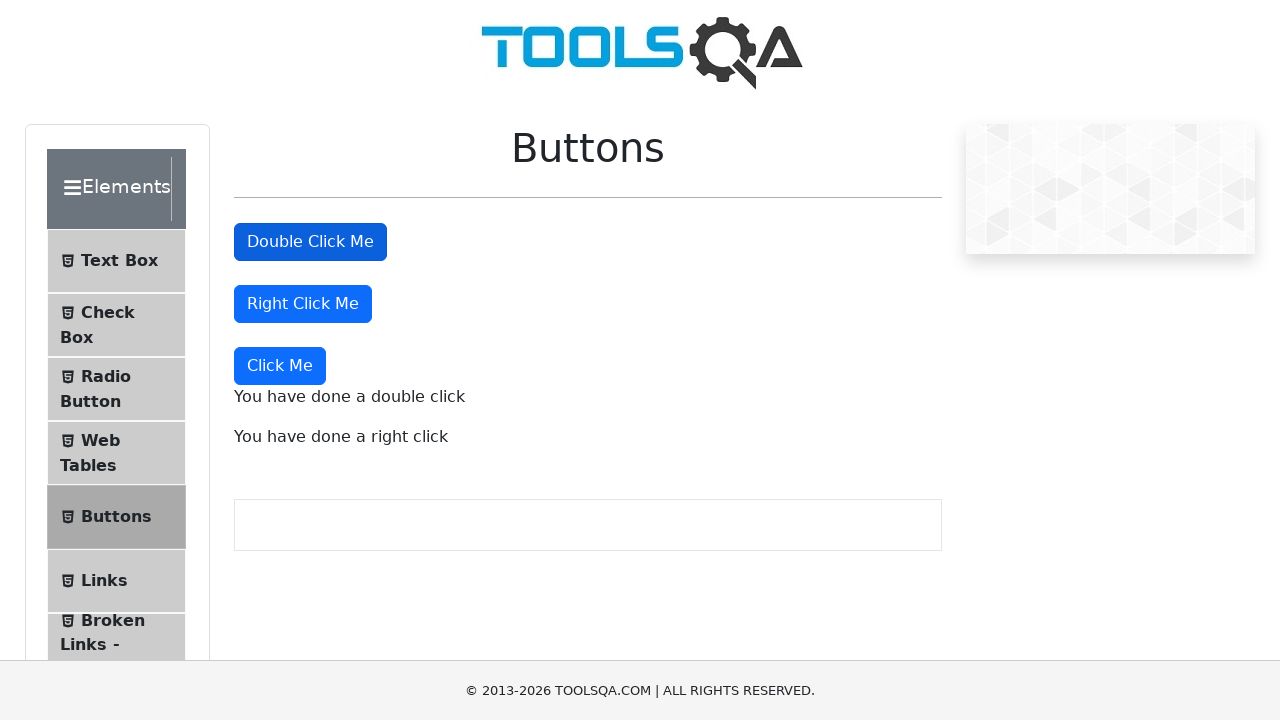

Waited for right click message to appear
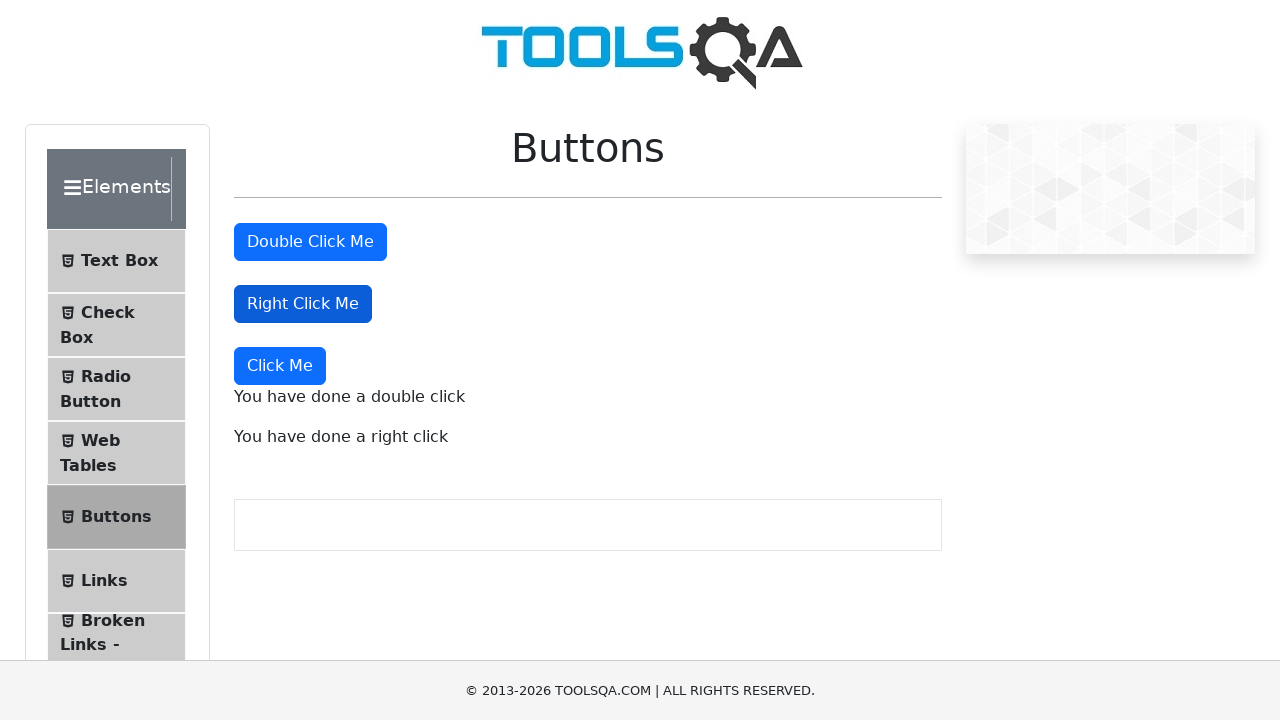

Verified that right click message is visible
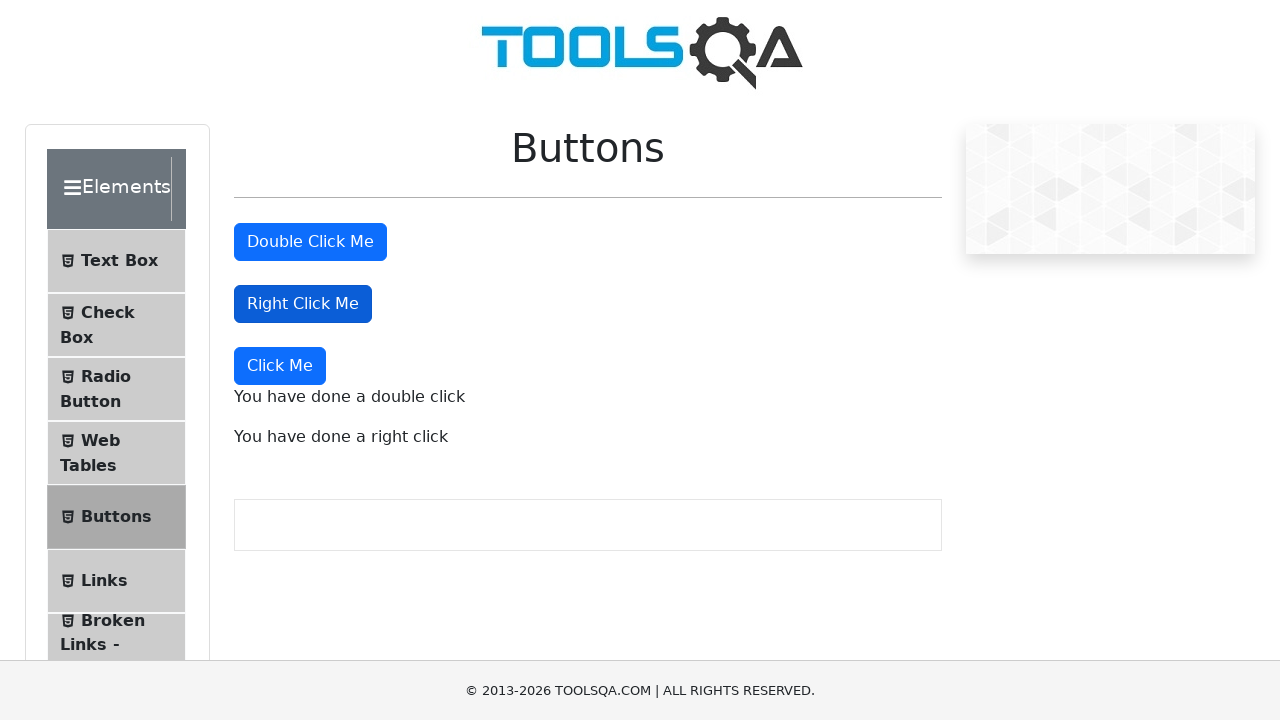

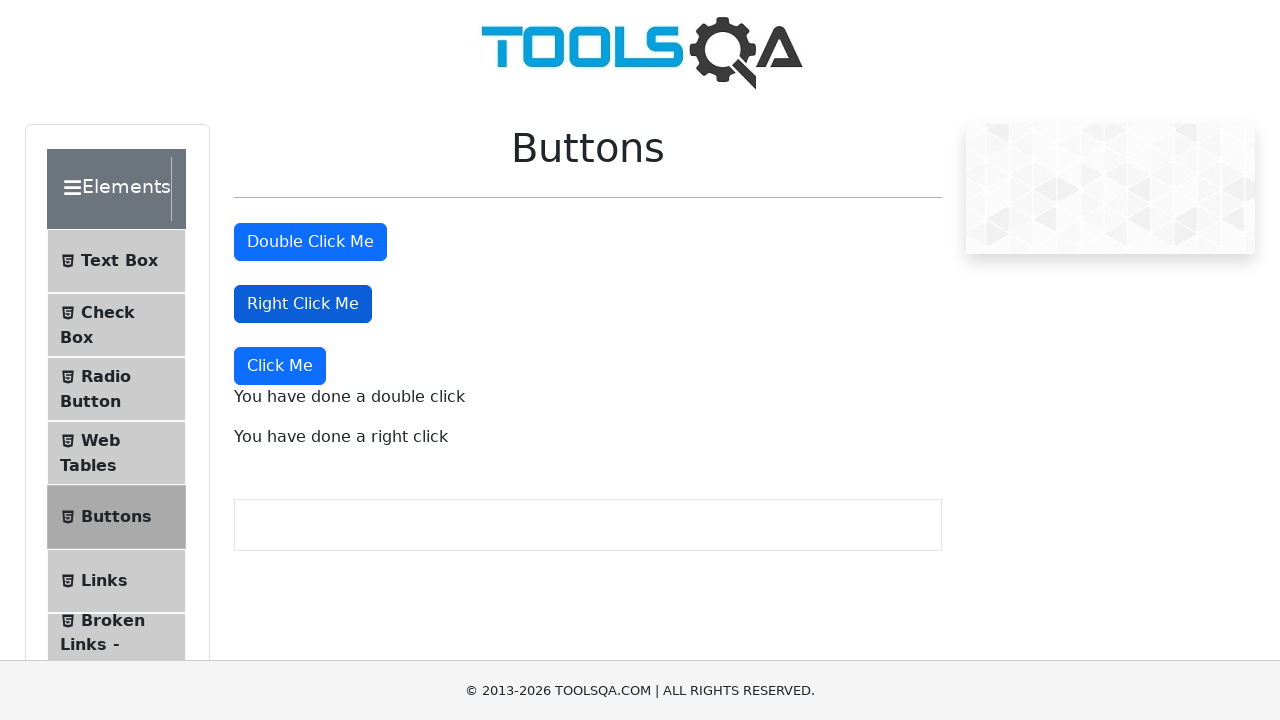